Tests jQuery UI datepicker functionality by opening the calendar, navigating to the next month, and selecting a specific date

Starting URL: https://jqueryui.com/datepicker/

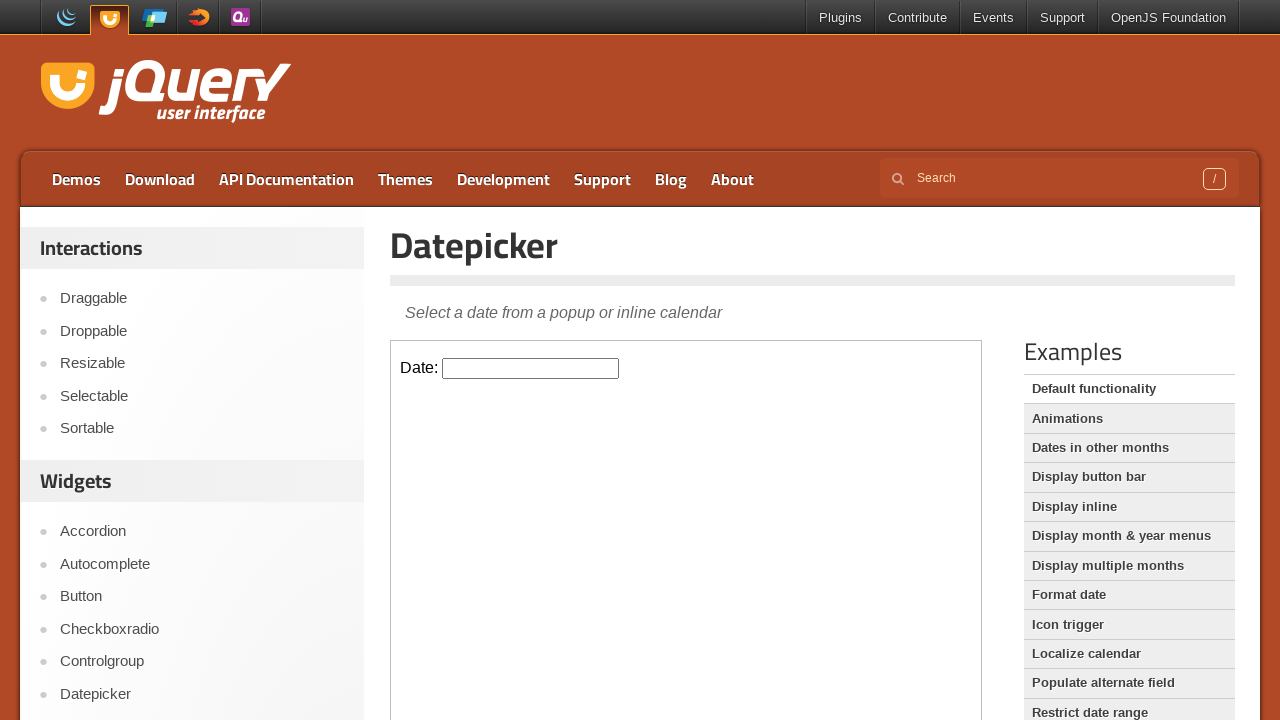

Located the datepicker demo iframe
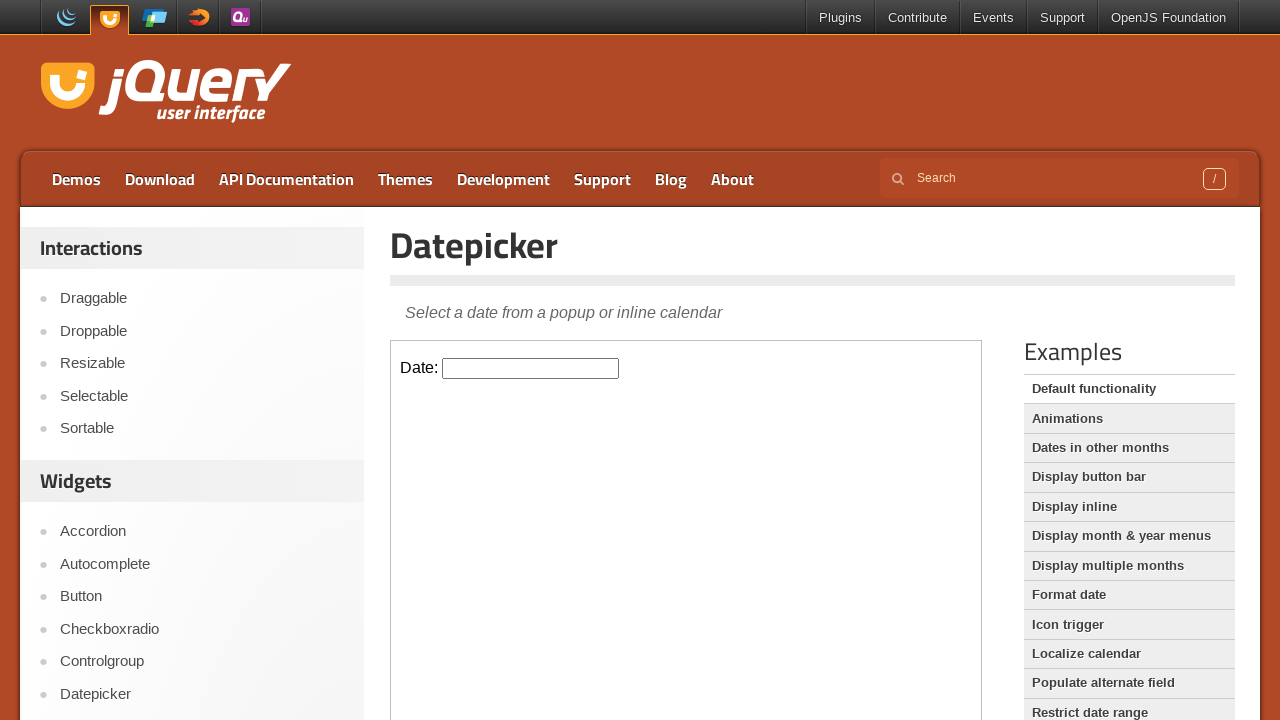

Clicked the date input field to open the datepicker calendar at (531, 368) on xpath=//iframe[@class='demo-frame'] >> internal:control=enter-frame >> xpath=//i
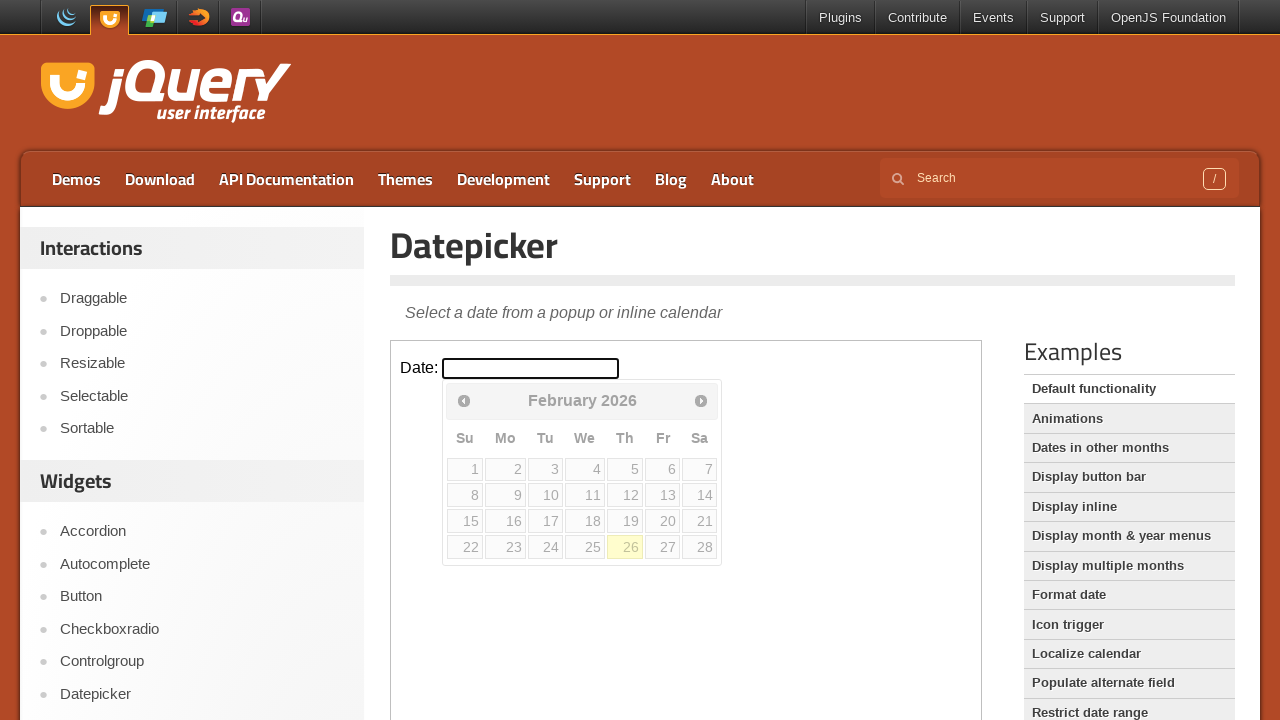

Clicked the Next button to navigate to the next month at (701, 400) on xpath=//iframe[@class='demo-frame'] >> internal:control=enter-frame >> xpath=//a
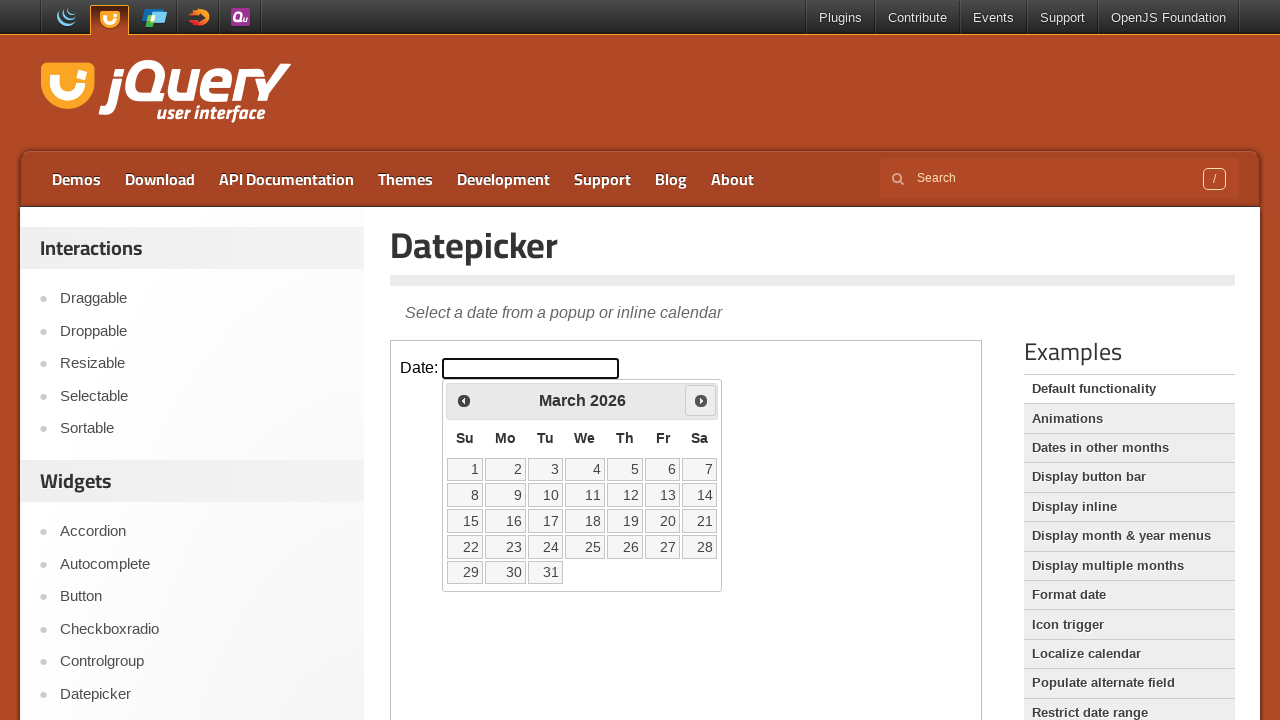

Selected the 22nd day from the calendar at (465, 547) on xpath=//iframe[@class='demo-frame'] >> internal:control=enter-frame >> xpath=//a
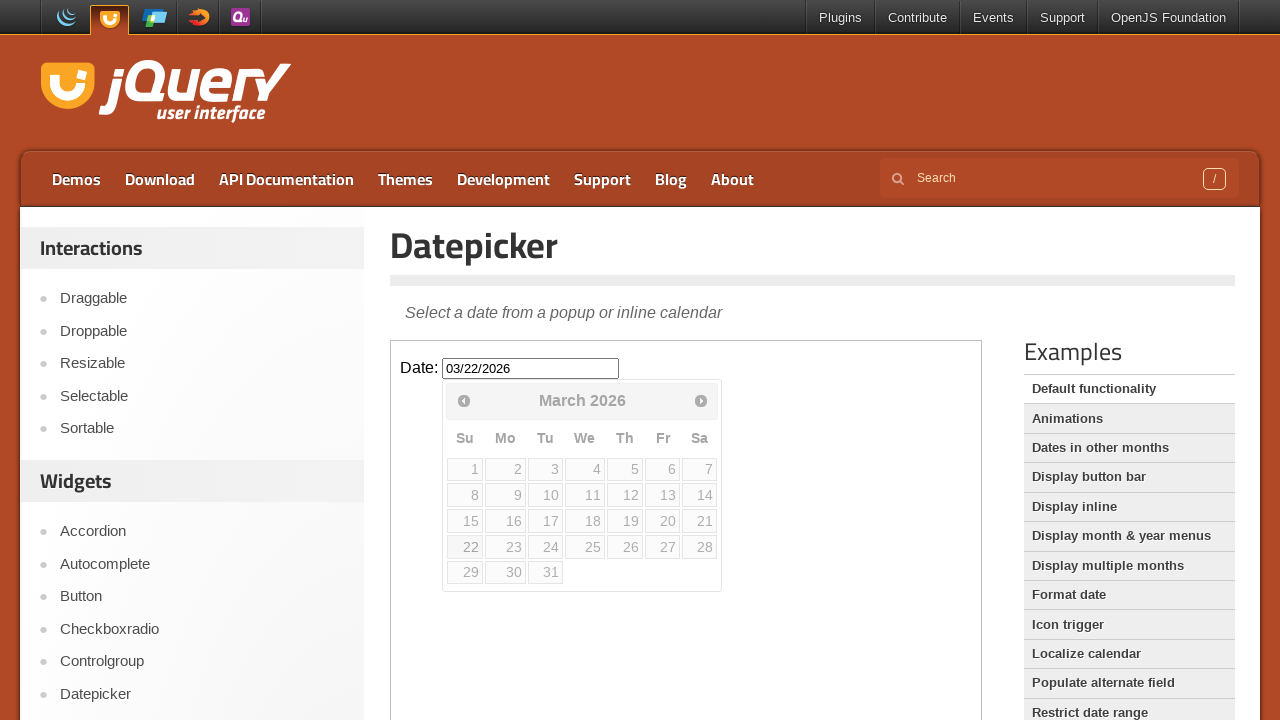

Retrieved selected date value: None
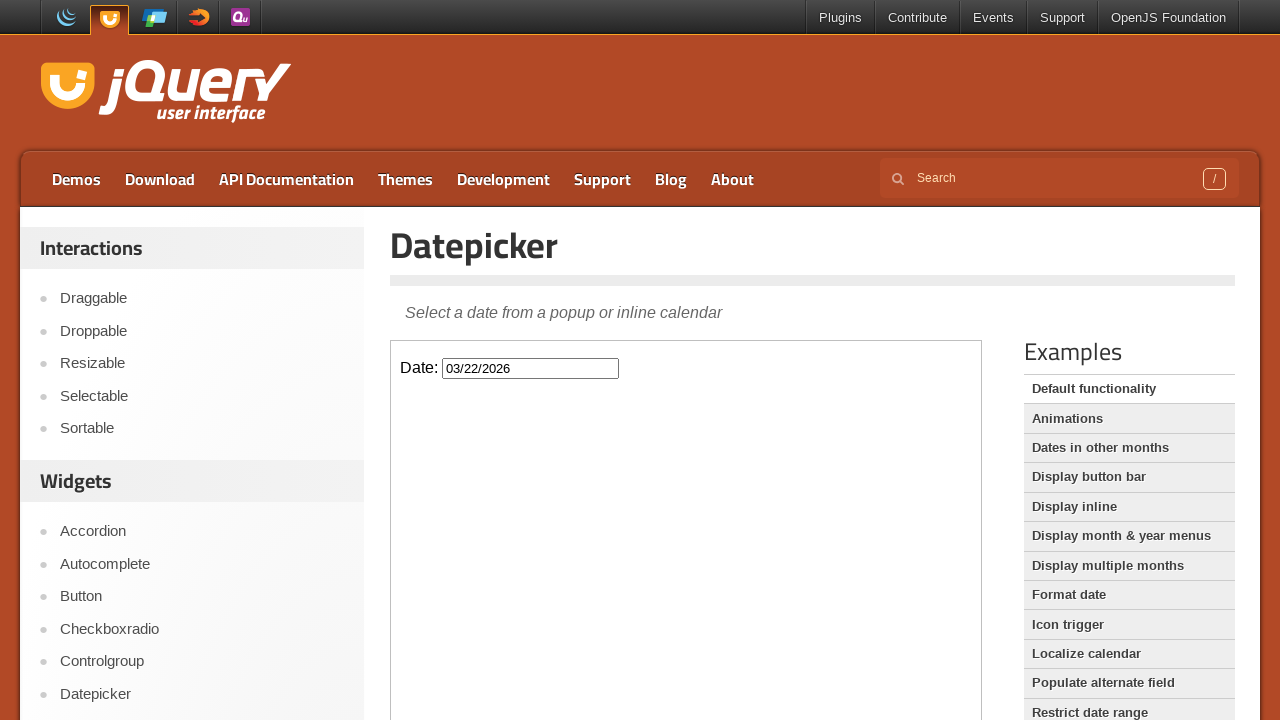

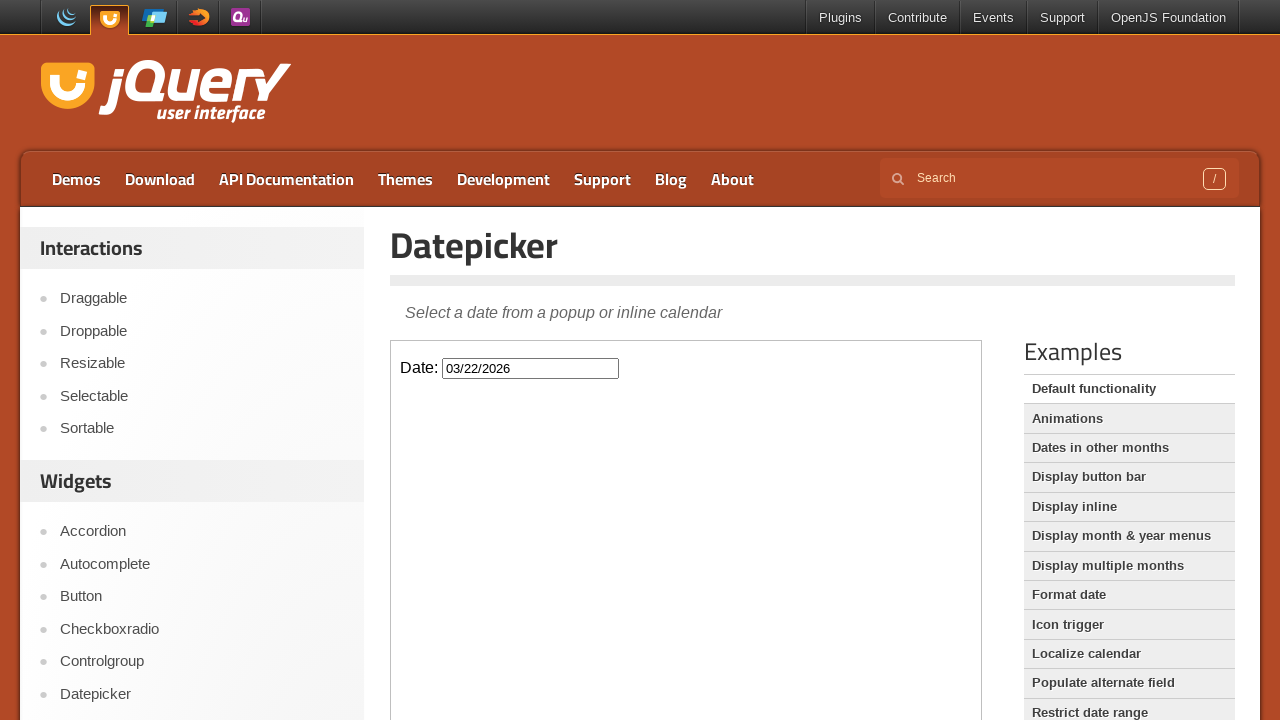